Tests multiple select dropdown functionality by selecting and deselecting multiple options

Starting URL: https://www.selenium.dev/selenium/web/formPage.html

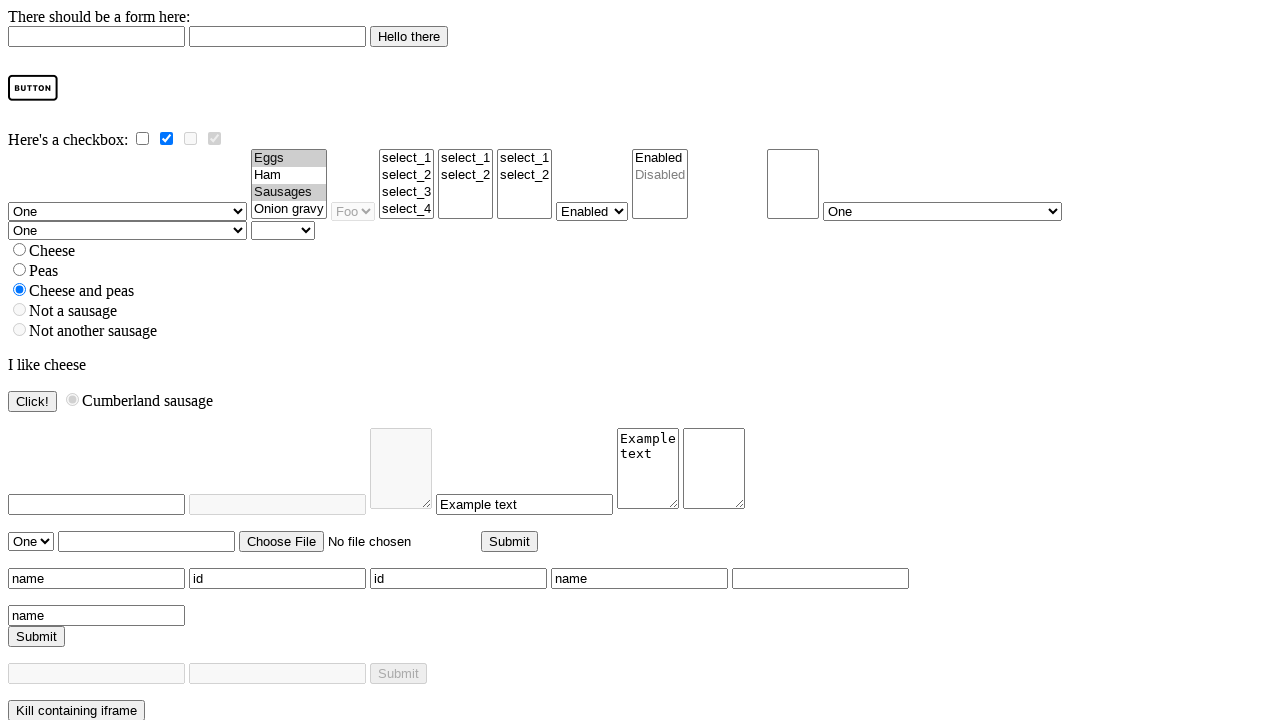

Located multi-select dropdown element with name 'multi'
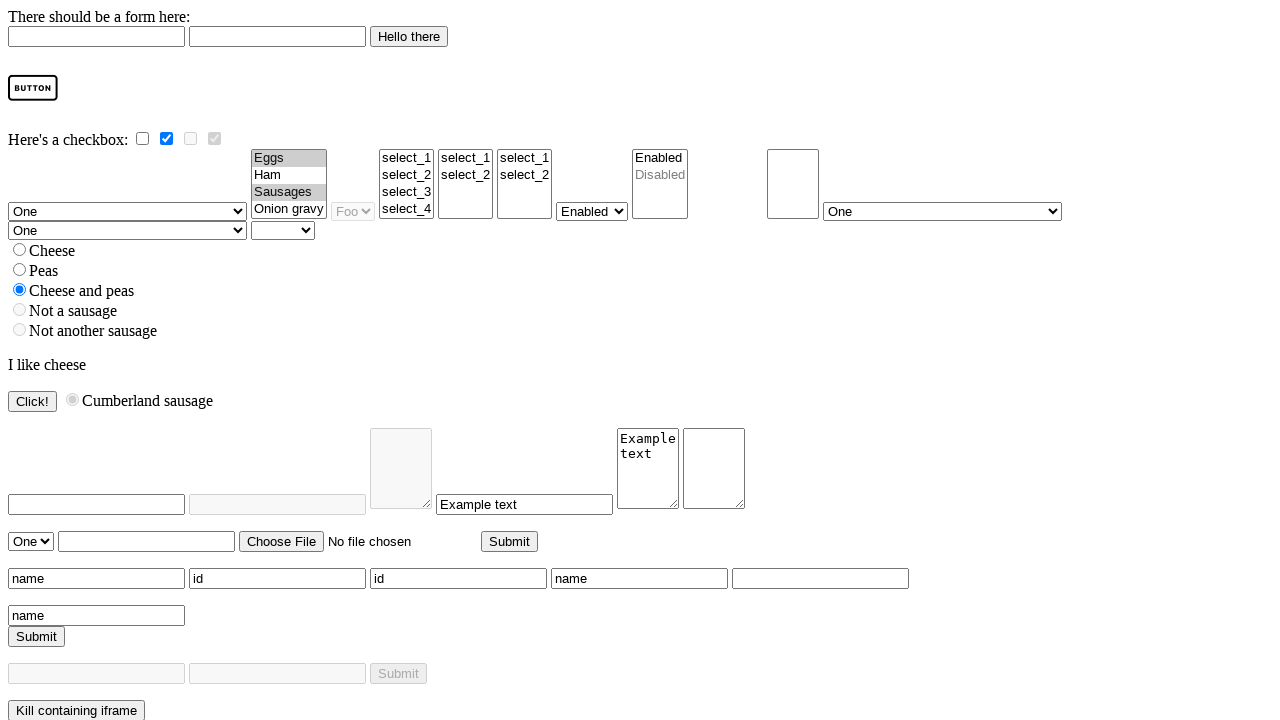

Selected multiple options: ham, onion gravy, eggs, and sausages on select[name='multi']
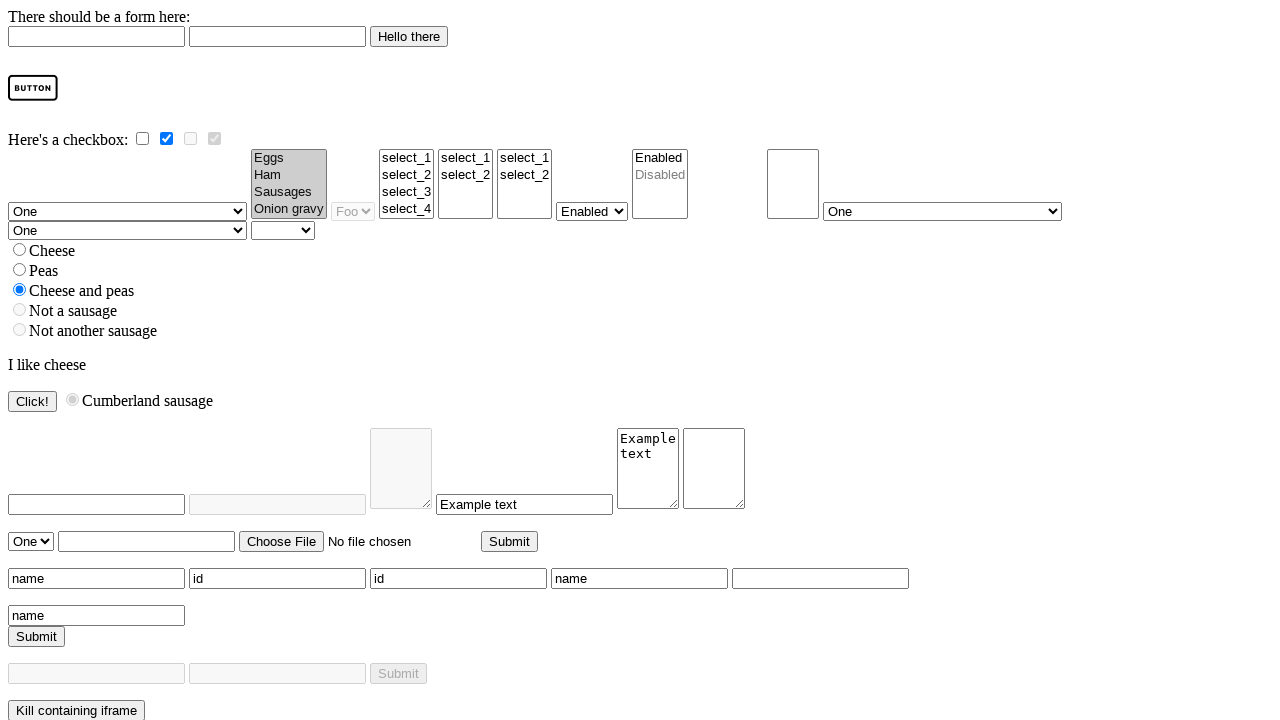

Deselected eggs and sausages, keeping only ham and onion gravy selected on select[name='multi']
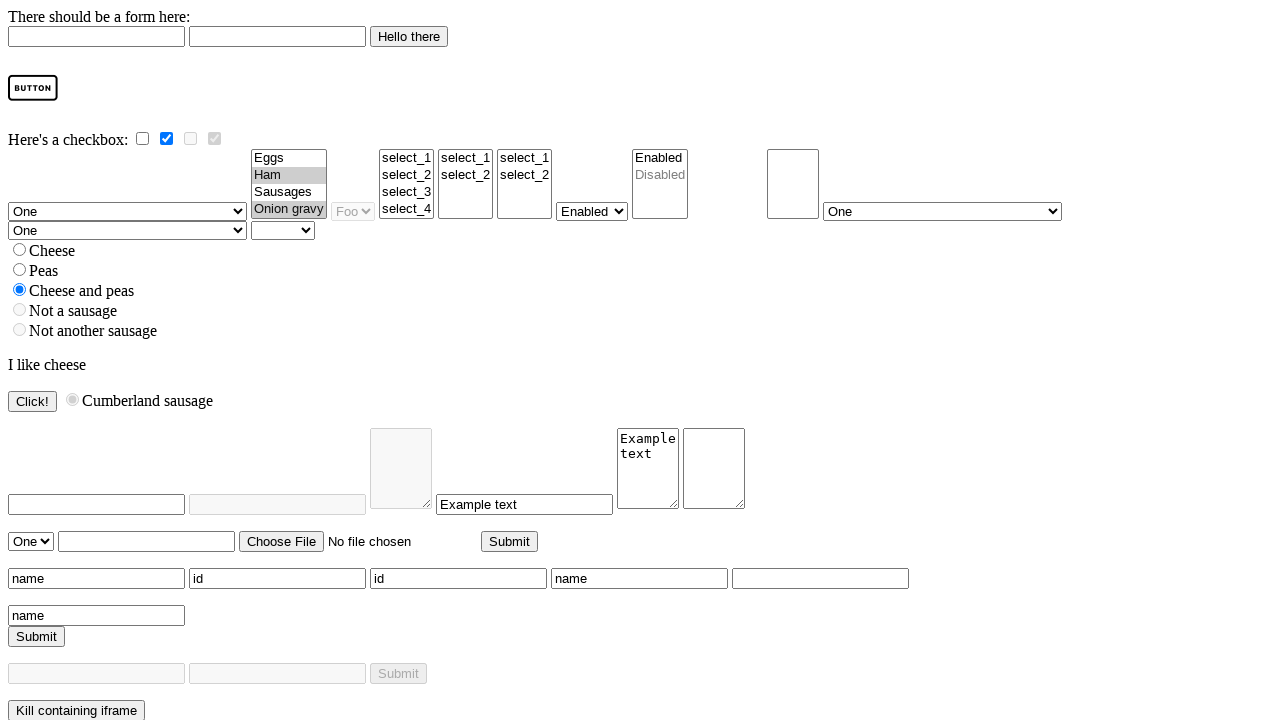

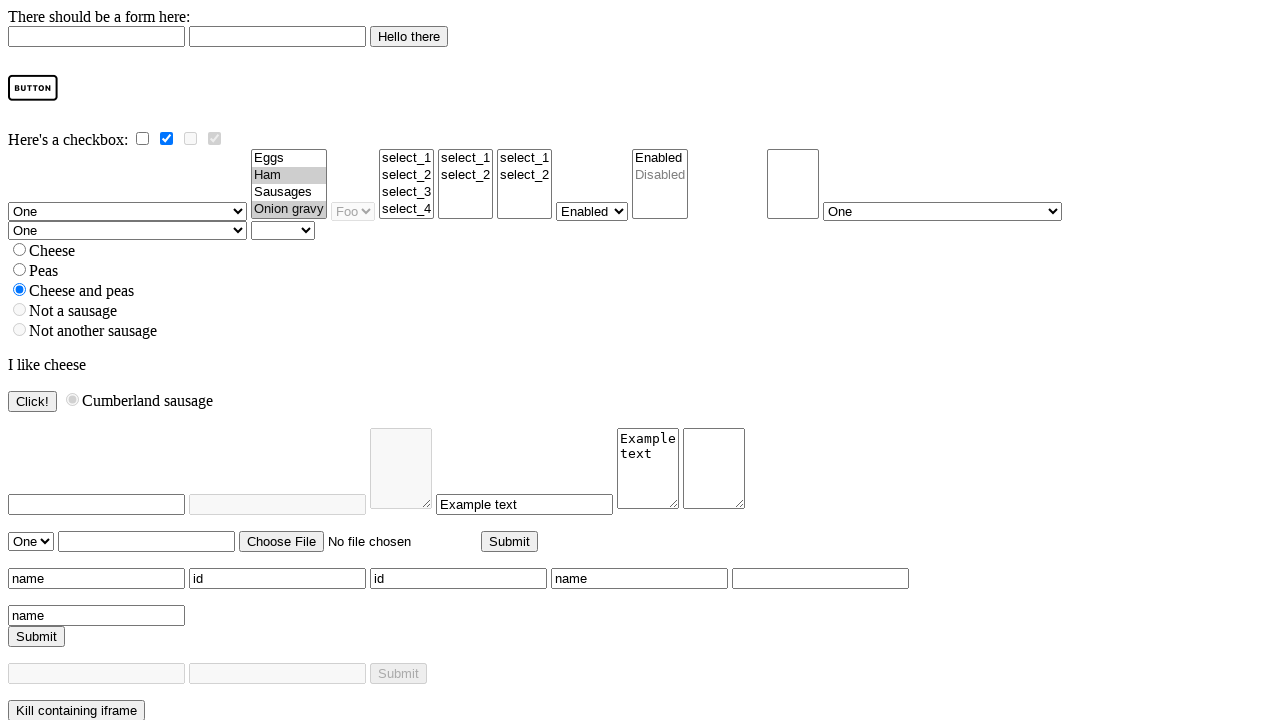